Tests horizontal scrolling functionality by scrolling right and then back left on a dashboard page

Starting URL: https://dashboards.handmadeinteractive.com/jasonlove/

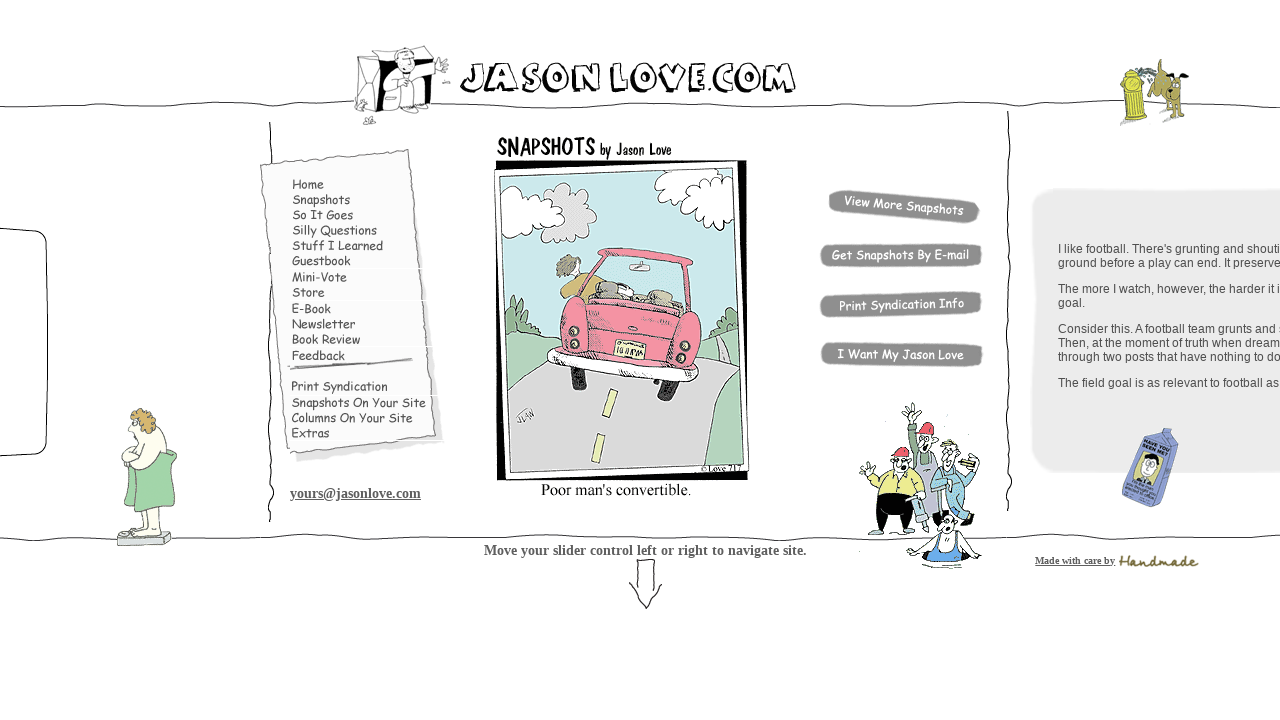

Scrolled dashboard horizontally to the right by 1000px
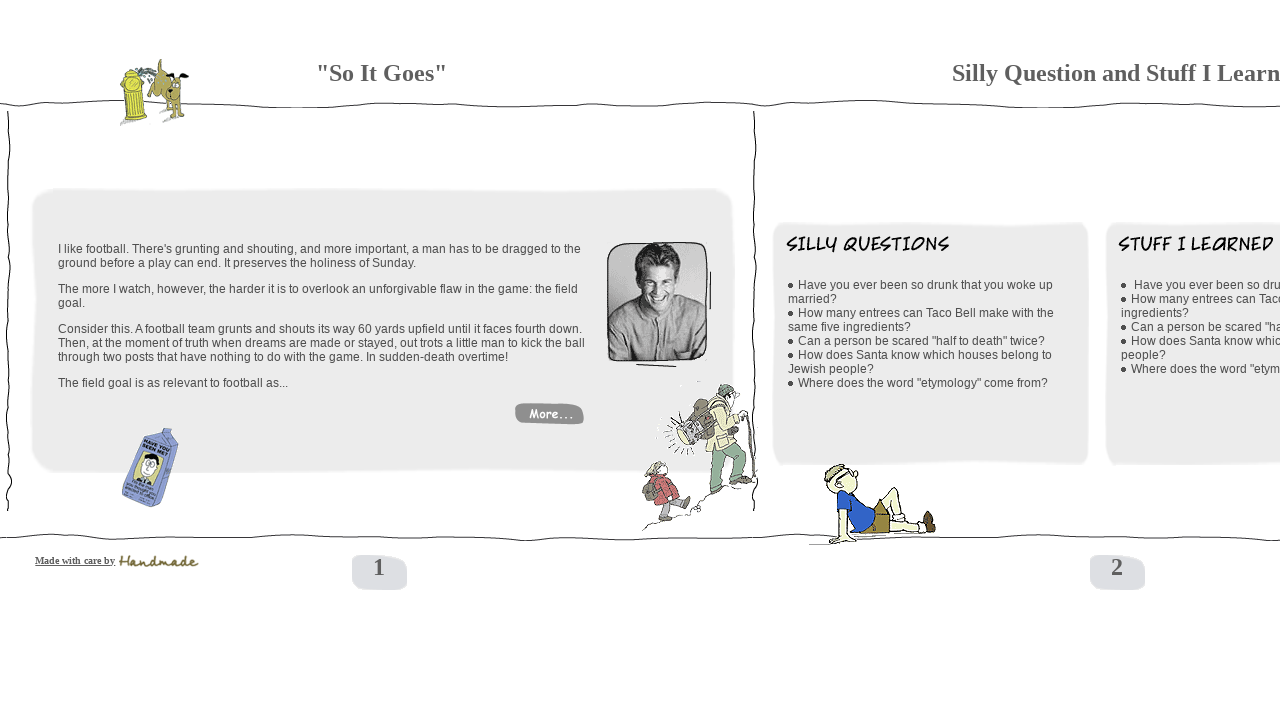

Waited 2 seconds for right scroll to complete
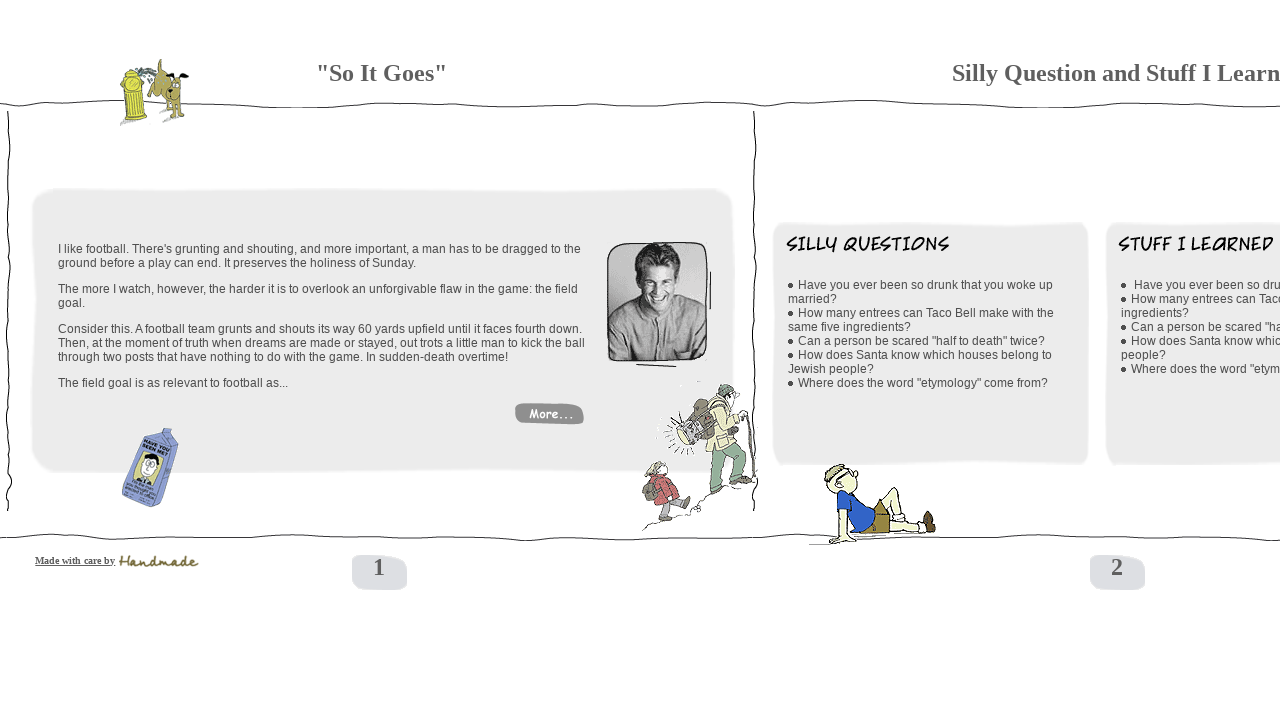

Scrolled dashboard horizontally back to the left by 1000px
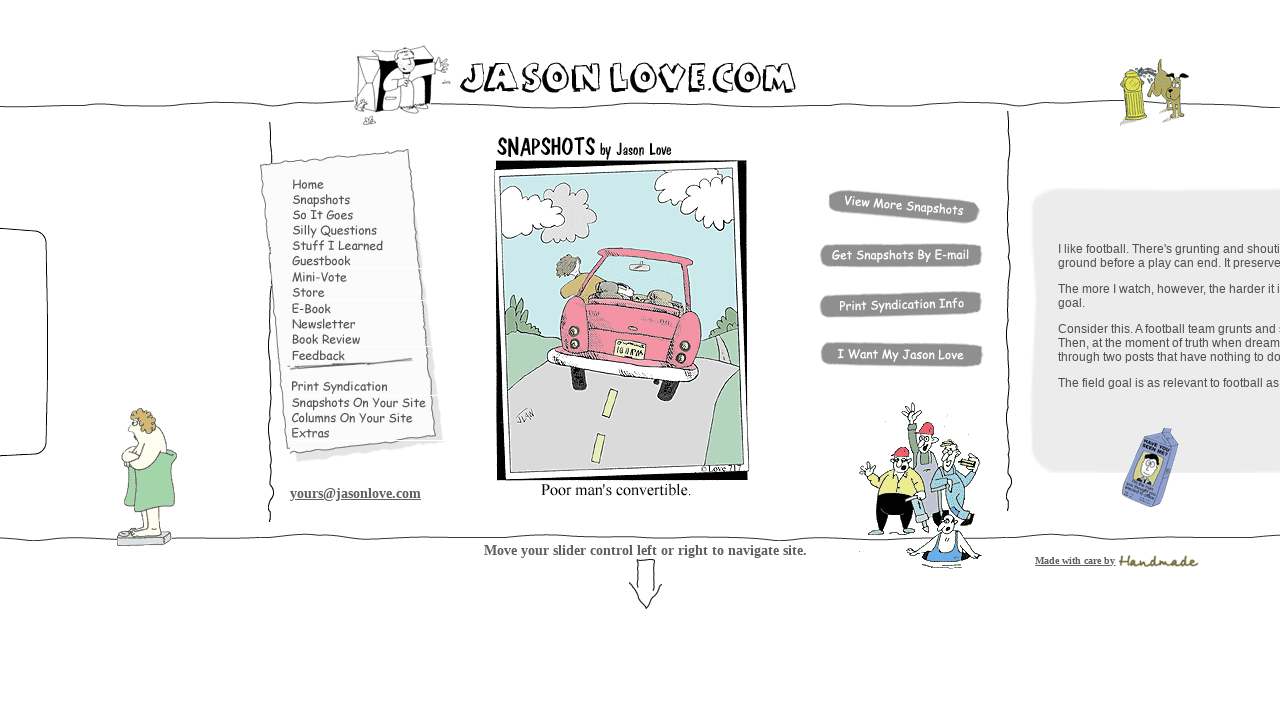

Waited 2 seconds for left scroll to complete
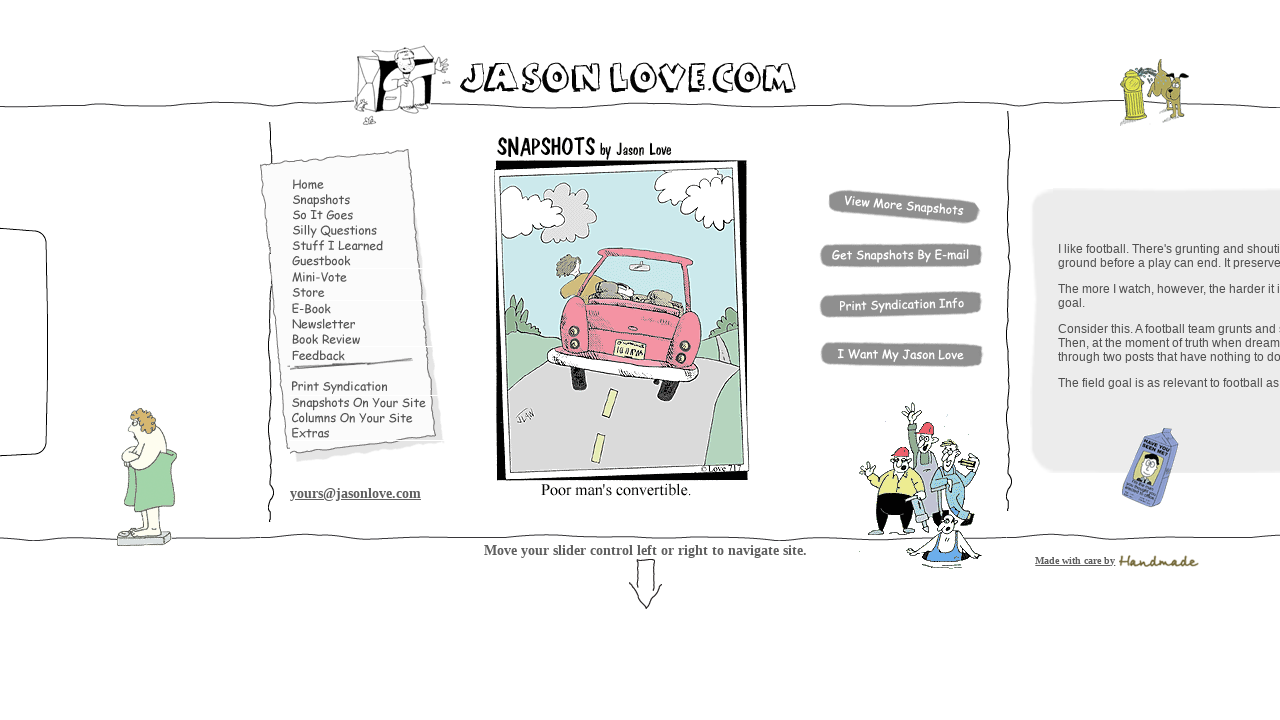

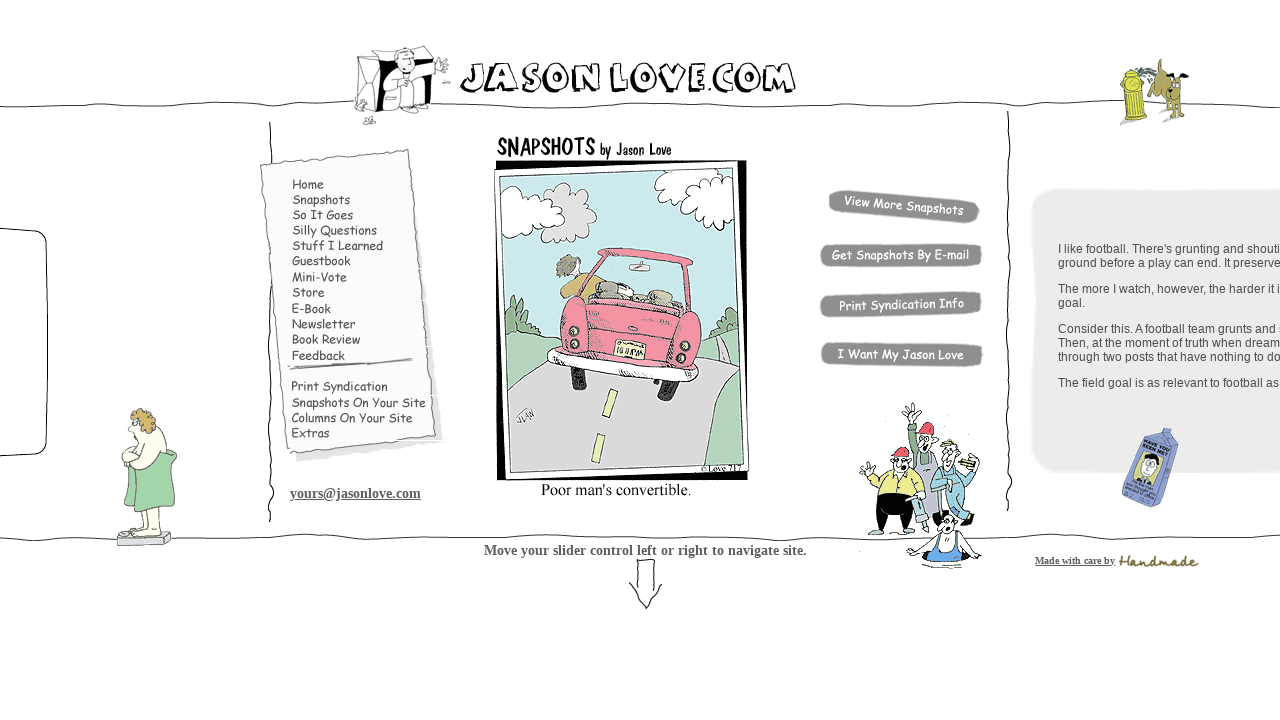